Tests form submission by filling out first name, last name, job title, selecting a radio button, choosing experience level from dropdown, and submitting the form. Verifies the success message is displayed.

Starting URL: https://formy-project.herokuapp.com/form

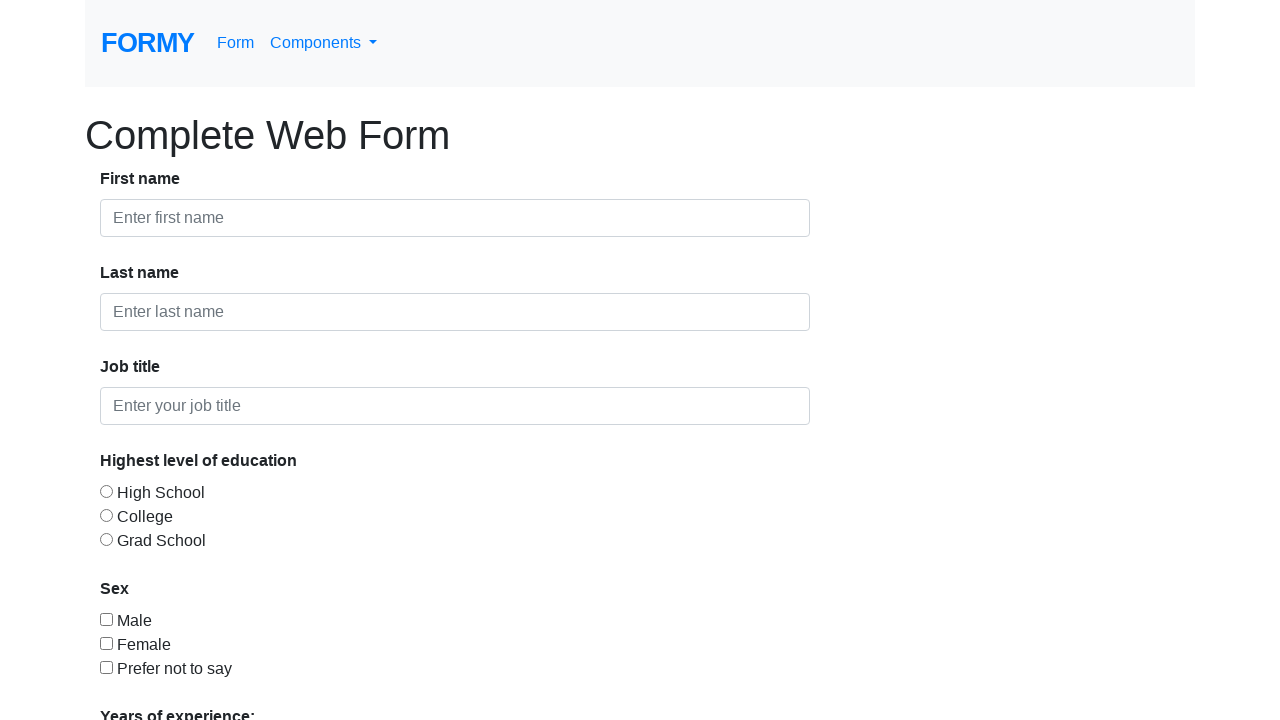

Filled first name field with 'Niko' on input#first-name
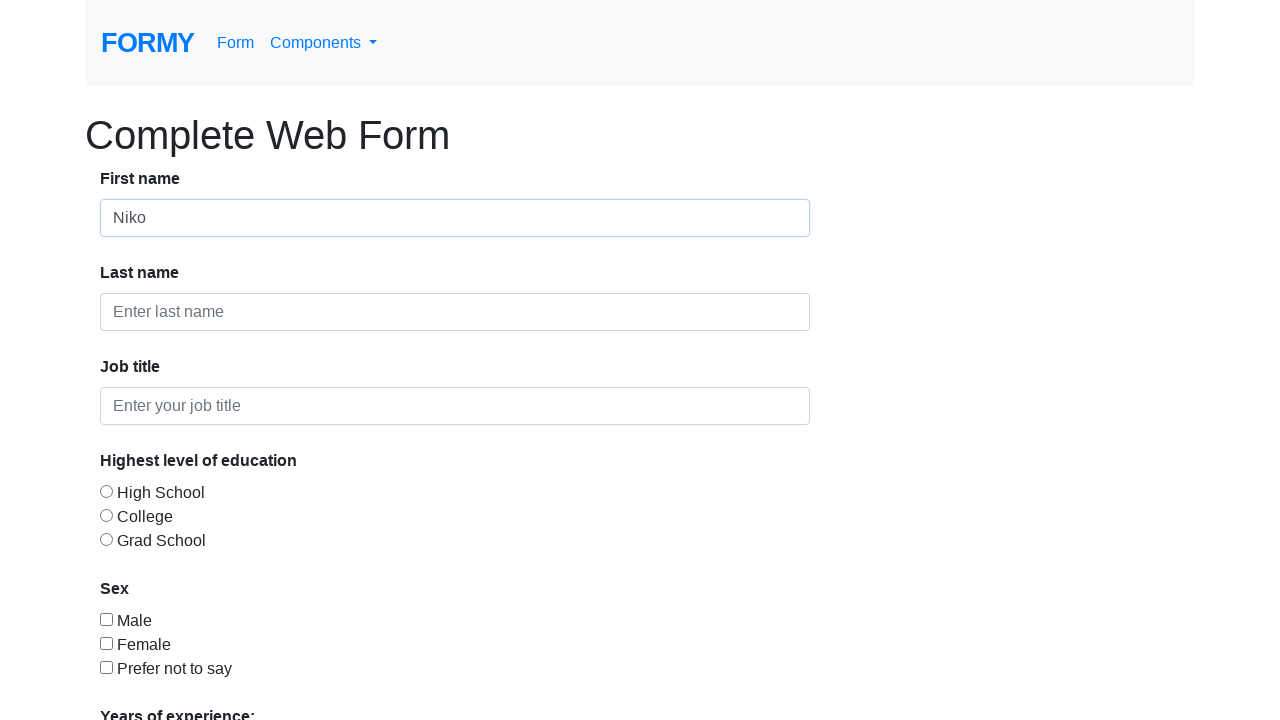

Filled last name field with 'B' on input#last-name
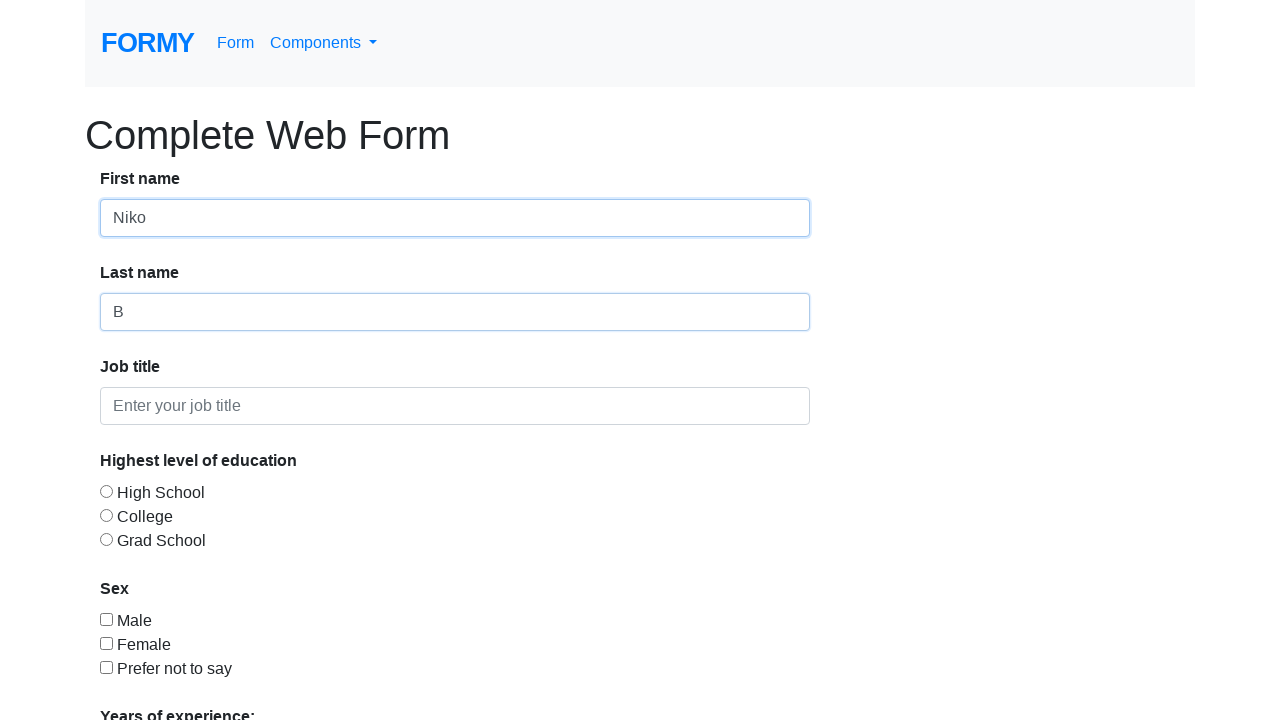

Filled job title field with 'QA Mentor' on input#job-title
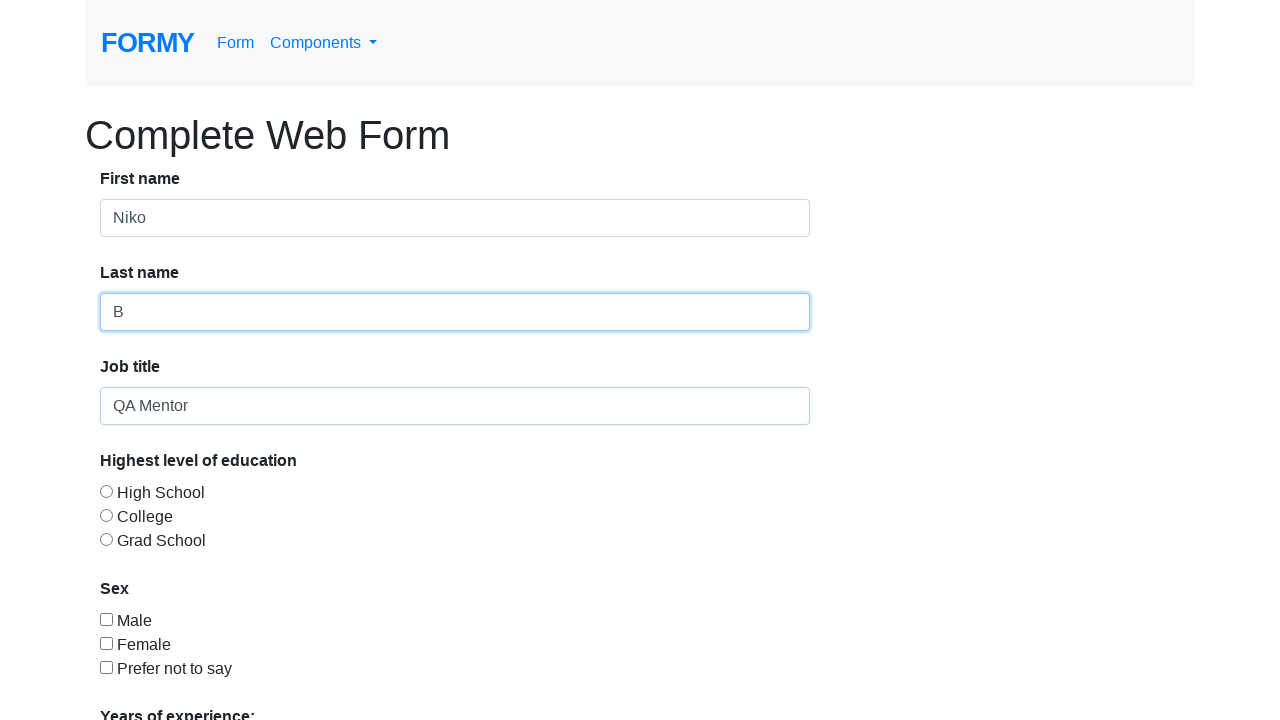

Selected radio button option 2 at (106, 515) on input#radio-button-2
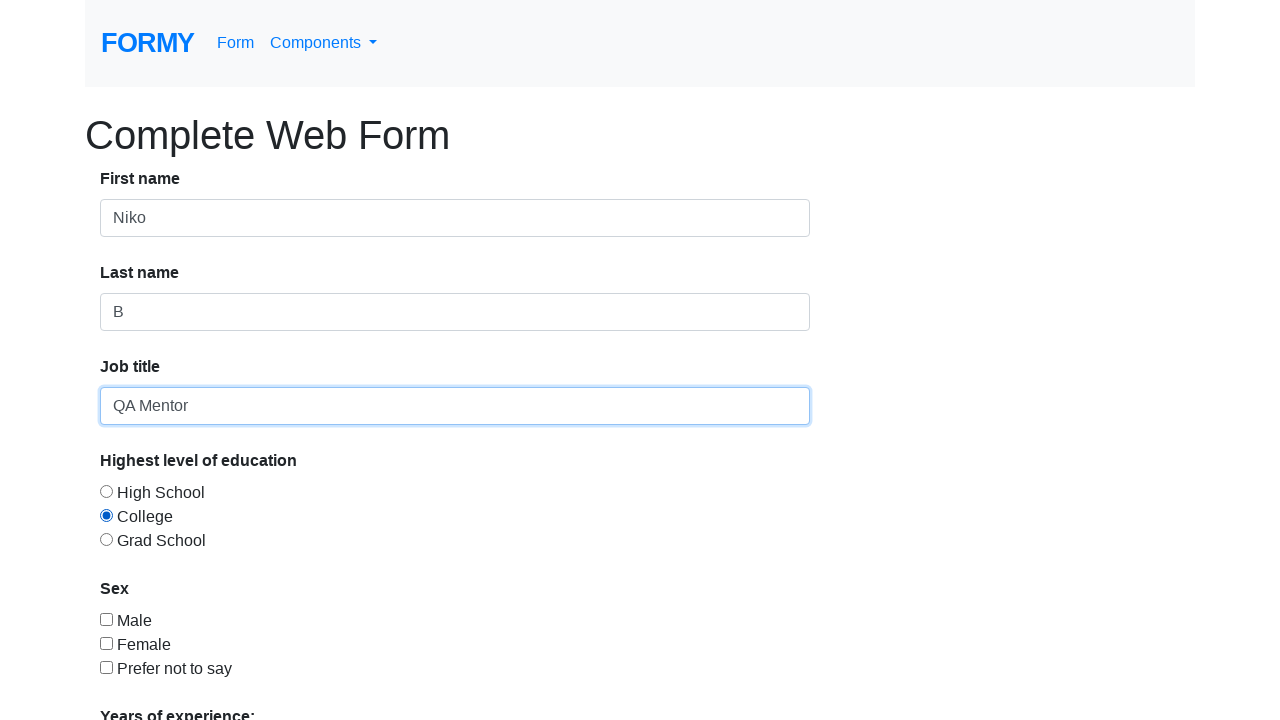

Selected '10+' from experience level dropdown on select#select-menu
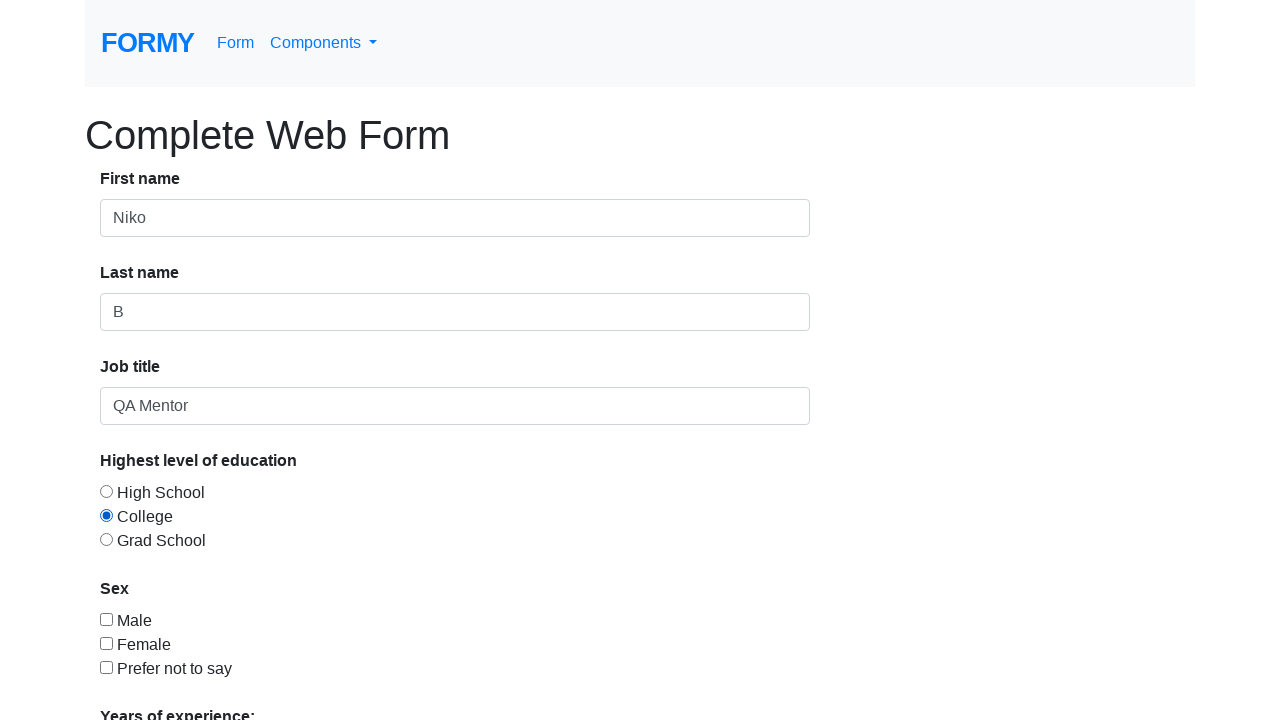

Clicked Submit button at (148, 680) on a:has-text('Submit')
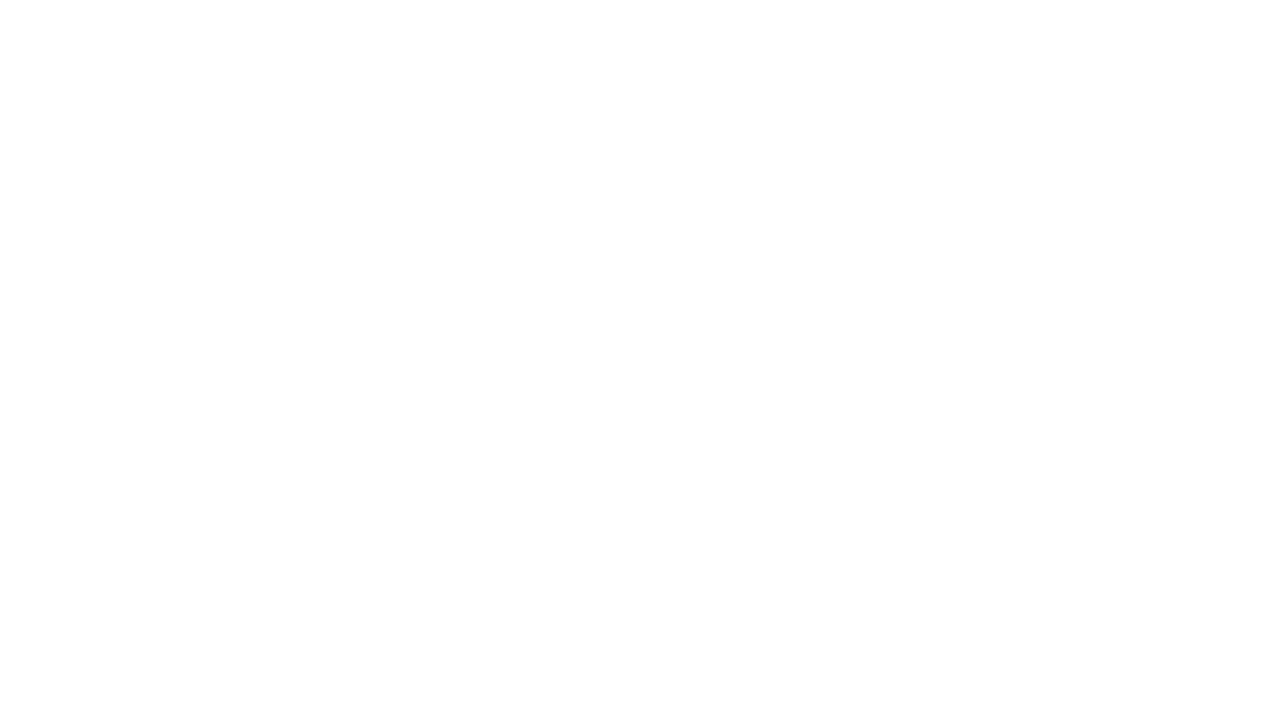

Form submission success message displayed
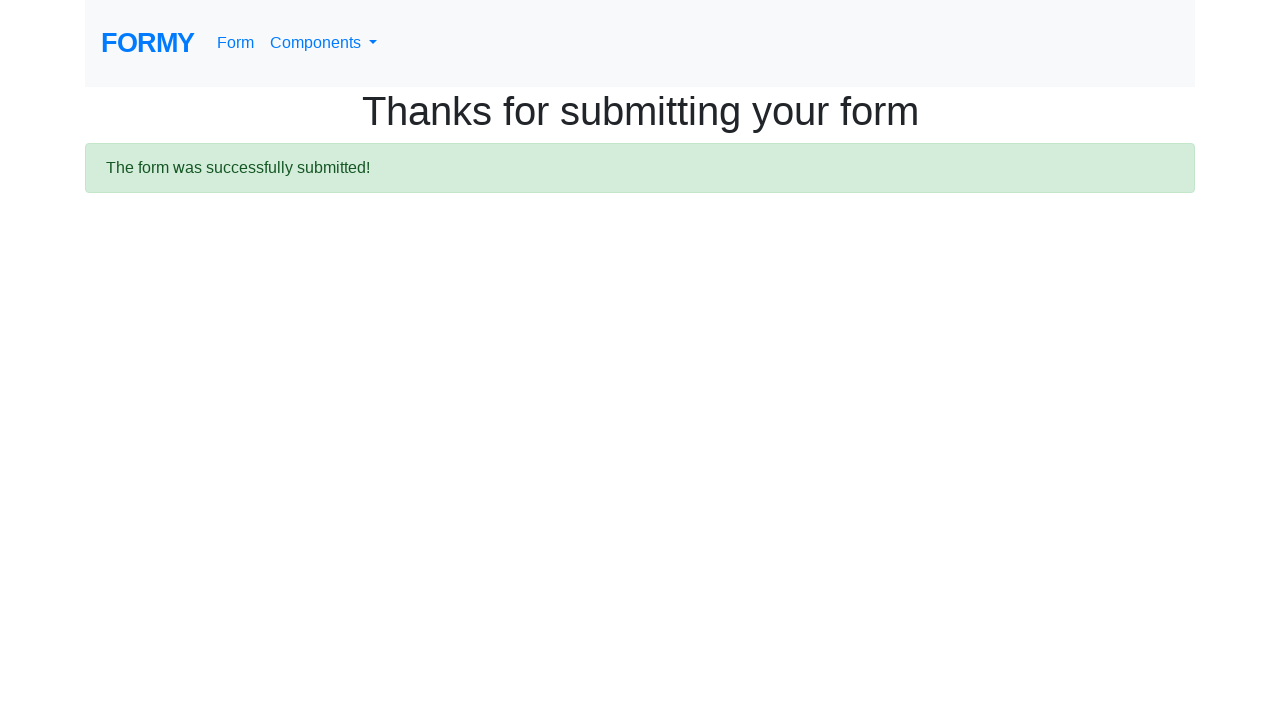

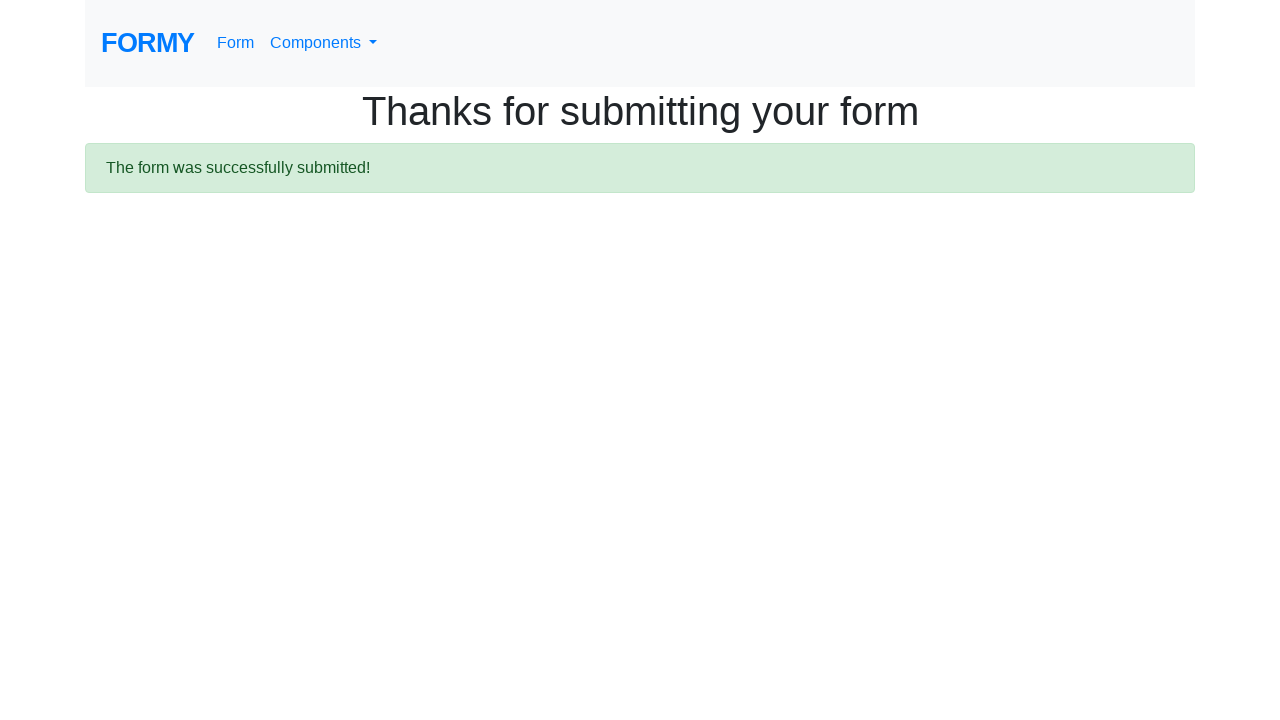